Tests a text box form by filling in user name, email, current address, and permanent address fields, then submitting the form

Starting URL: https://demoqa.com/text-box

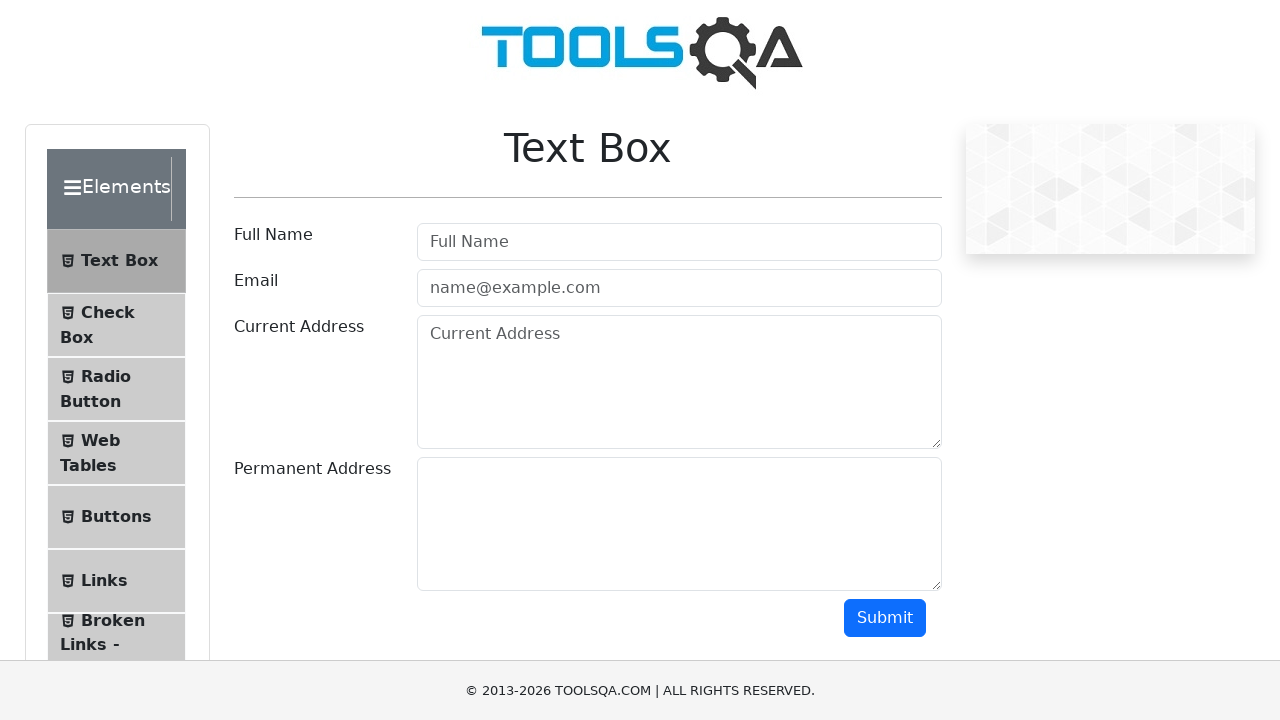

Filled user name field with 'Marcus' on #userName
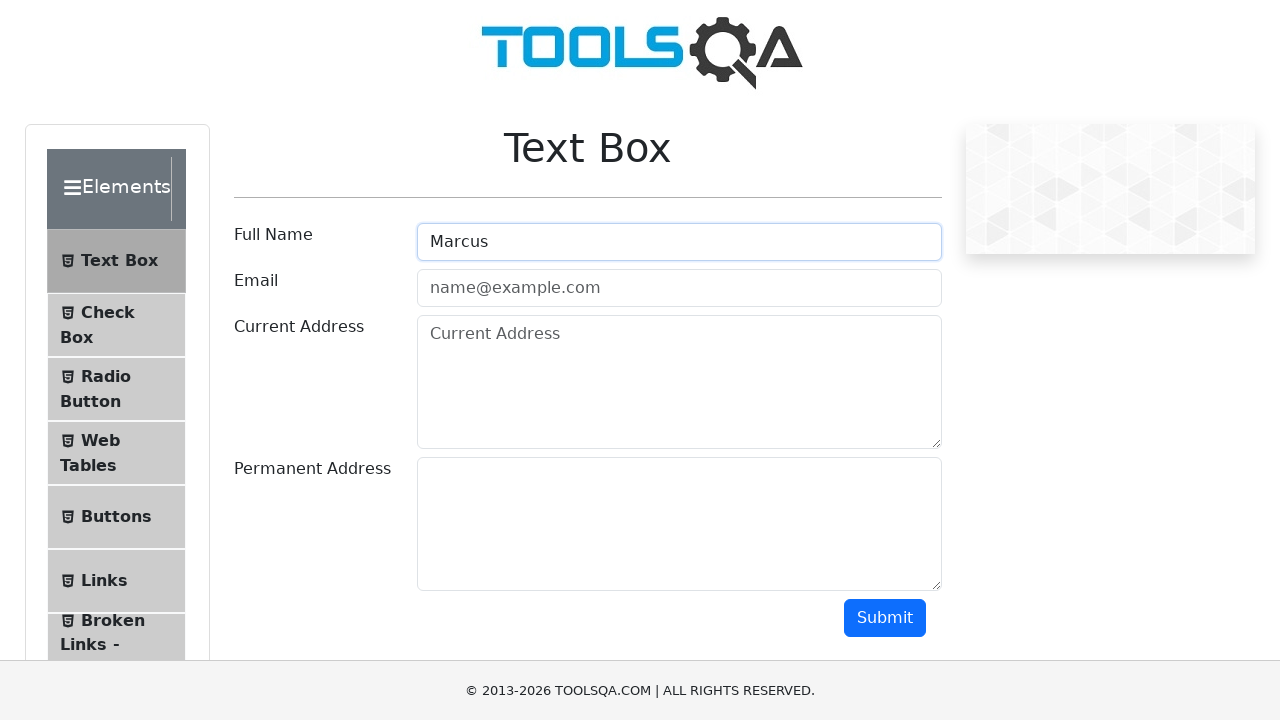

Filled email field with 'marcus.wellington@example.com' on #userEmail
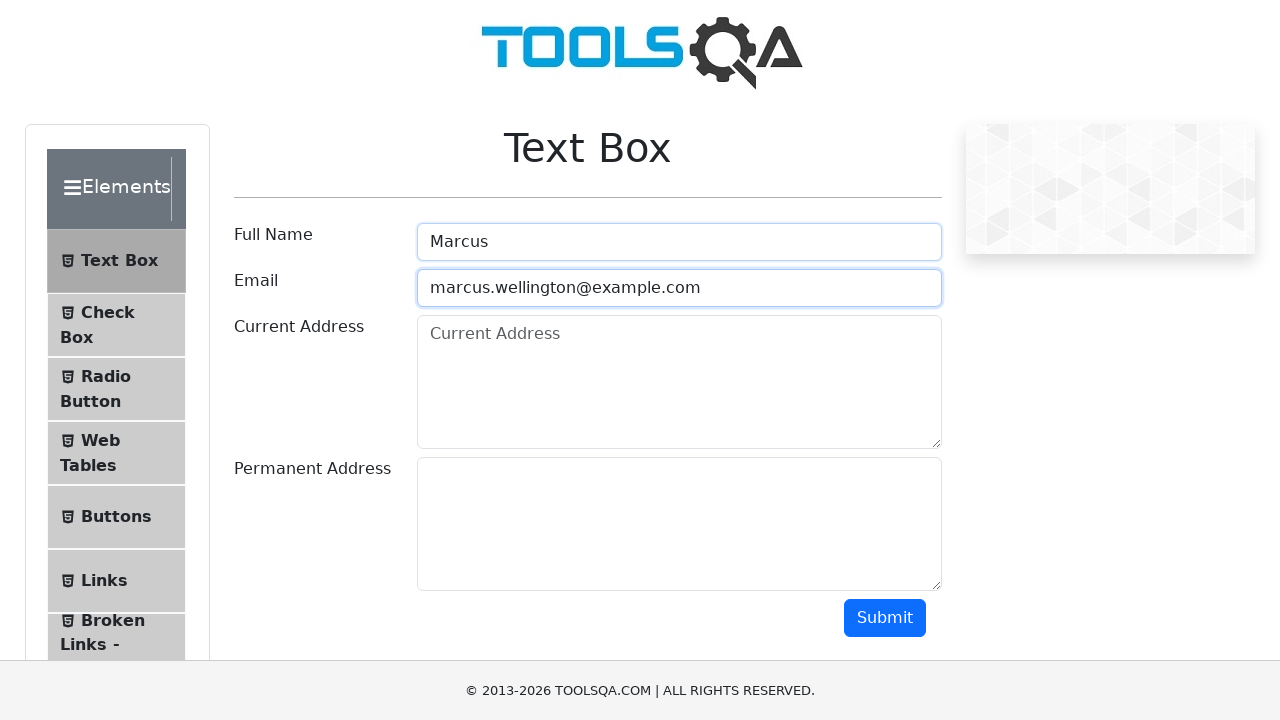

Filled current address field with '542 Maple Street' on #currentAddress
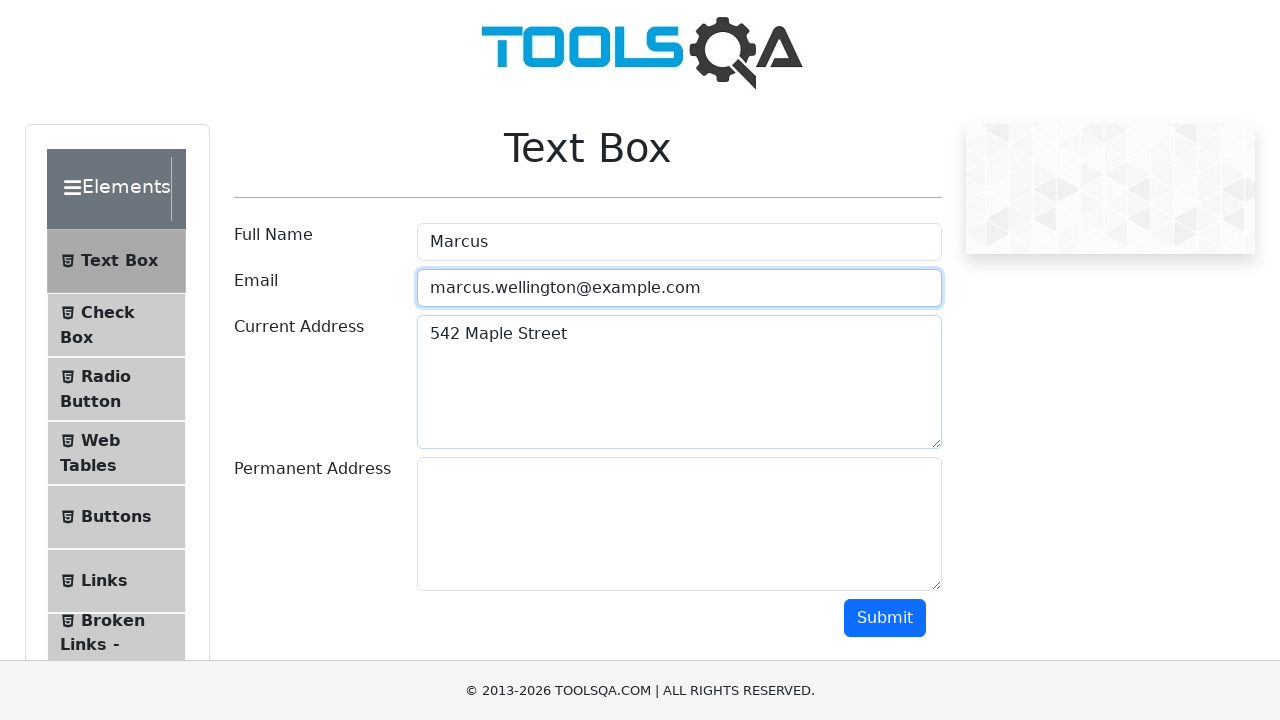

Filled permanent address field with '128 Oak Boulevard' on #permanentAddress
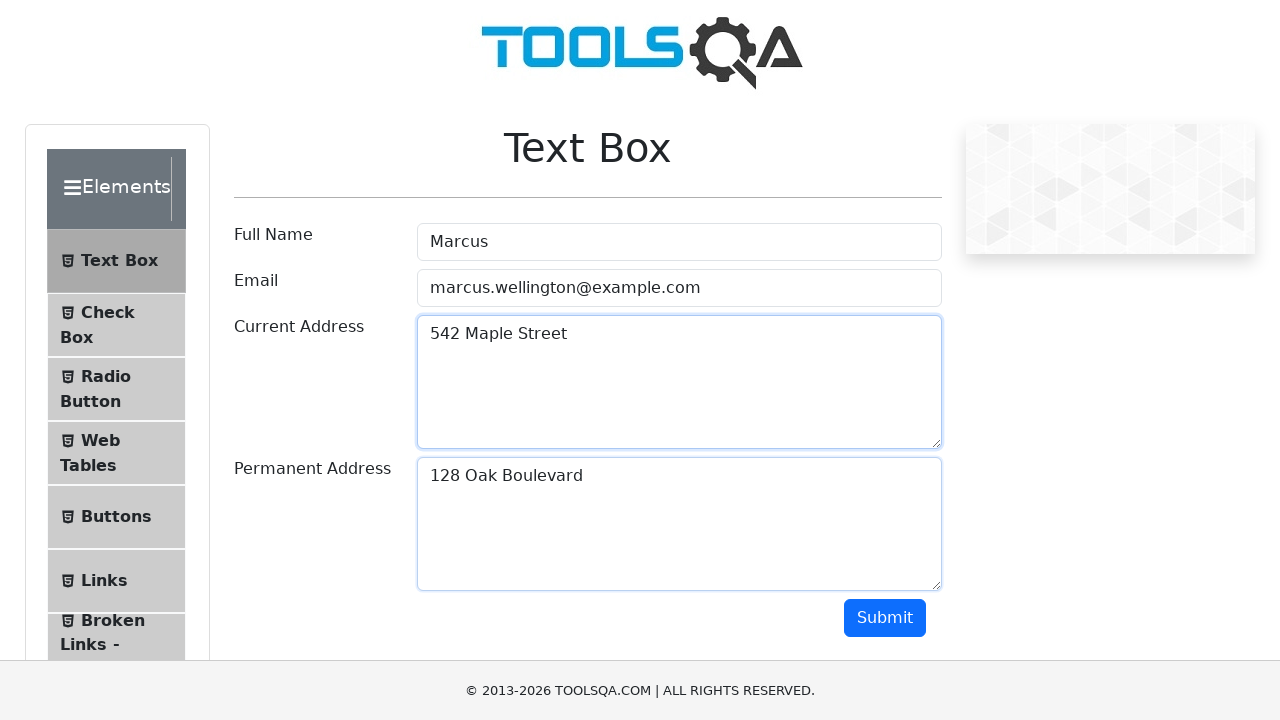

Clicked submit button to submit the form at (885, 618) on #submit
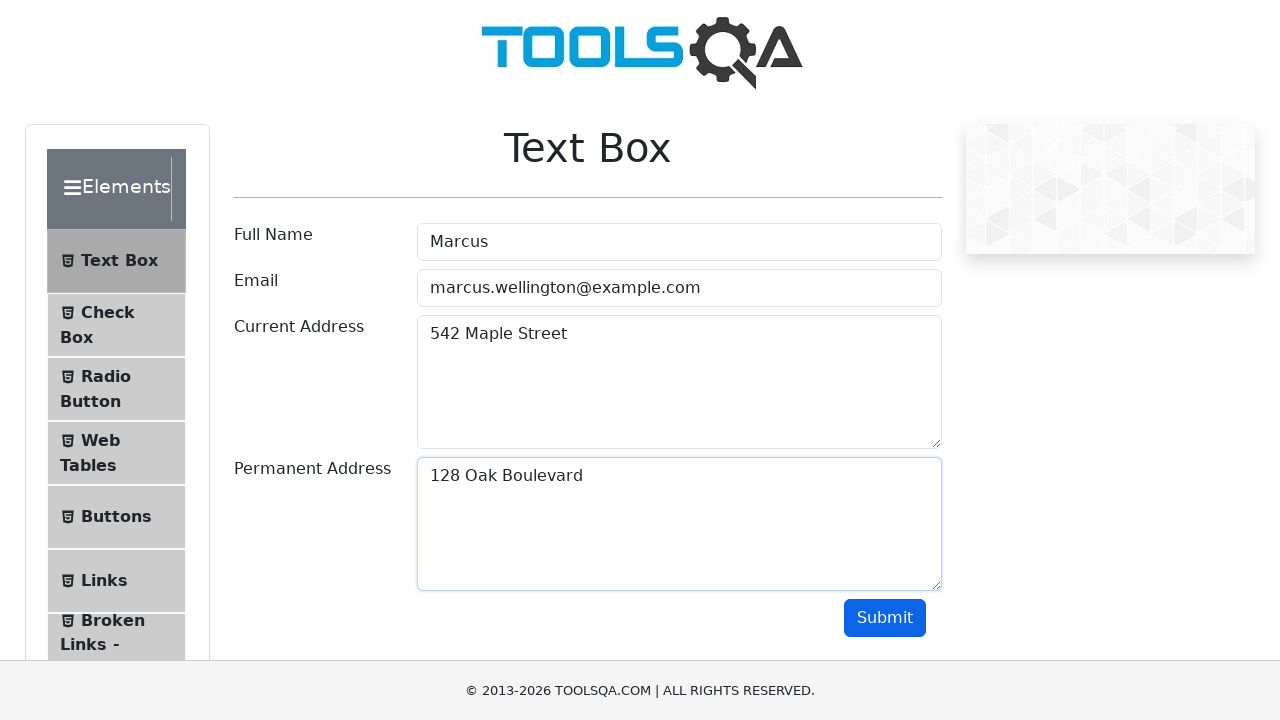

Form submission completed and output section appeared
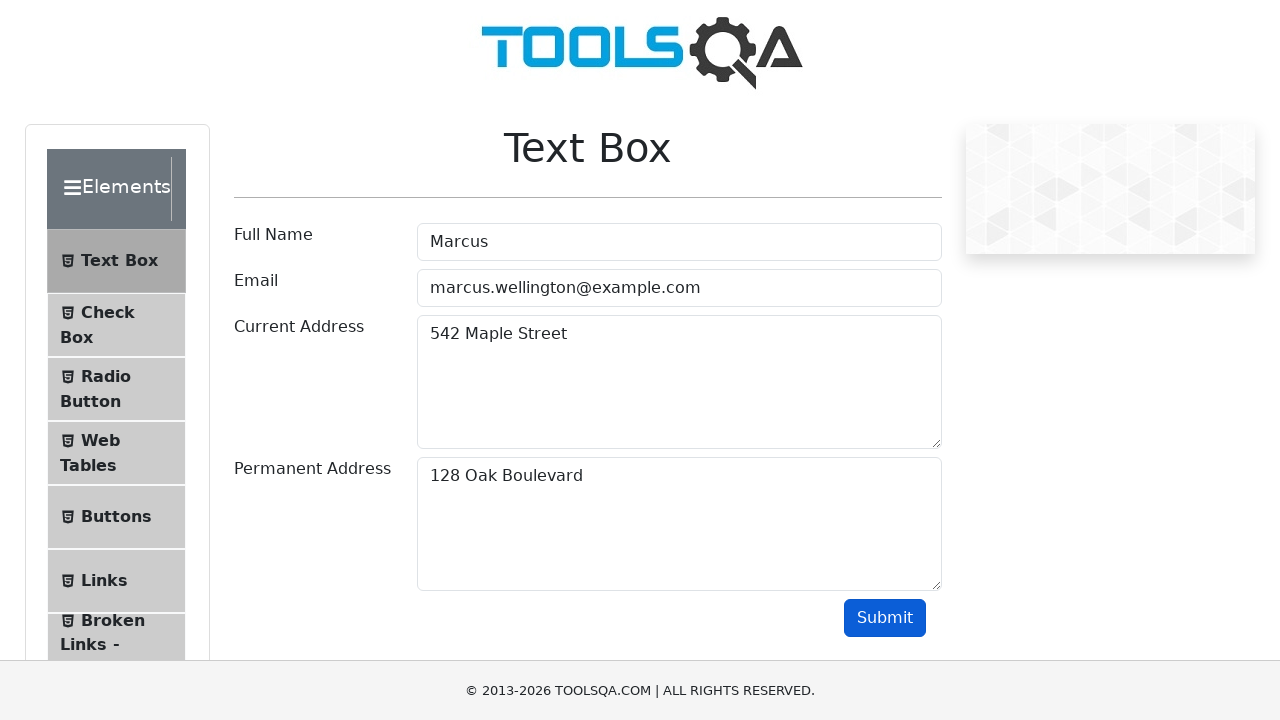

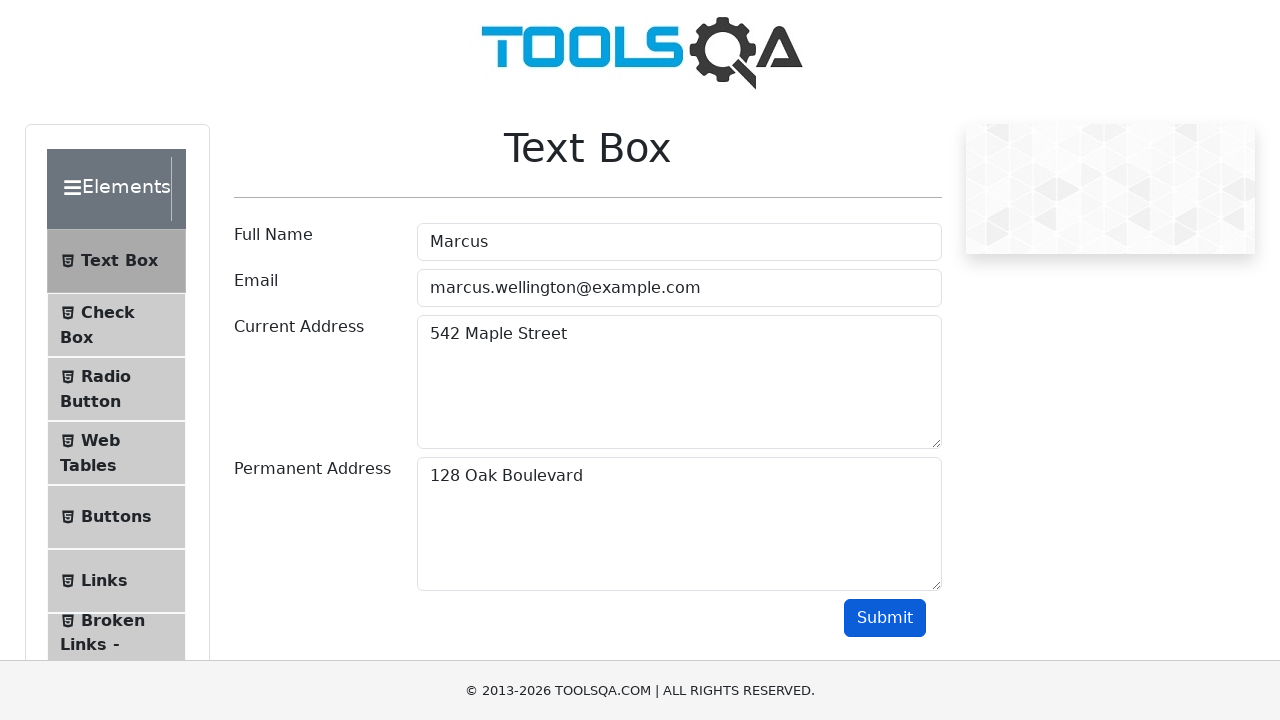